Tests clicking on Services category link and verifying navigation to the services page

Starting URL: https://www.navigator.ba

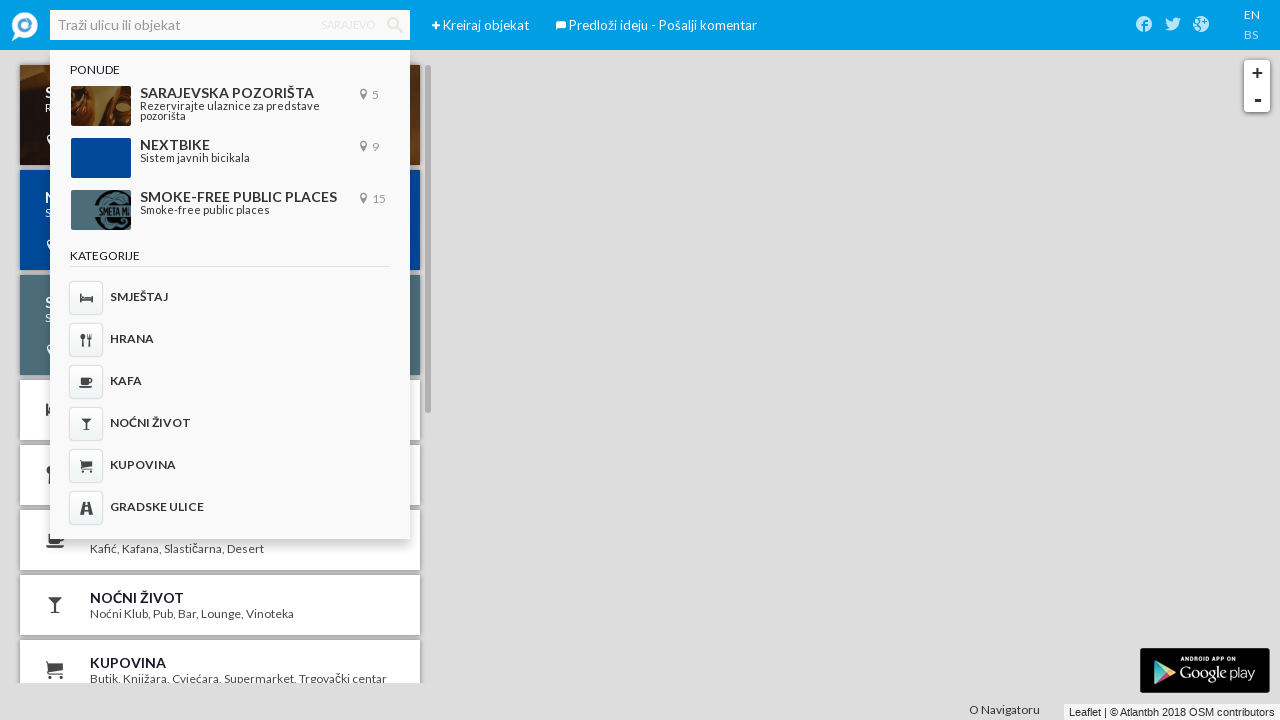

Services category link became visible
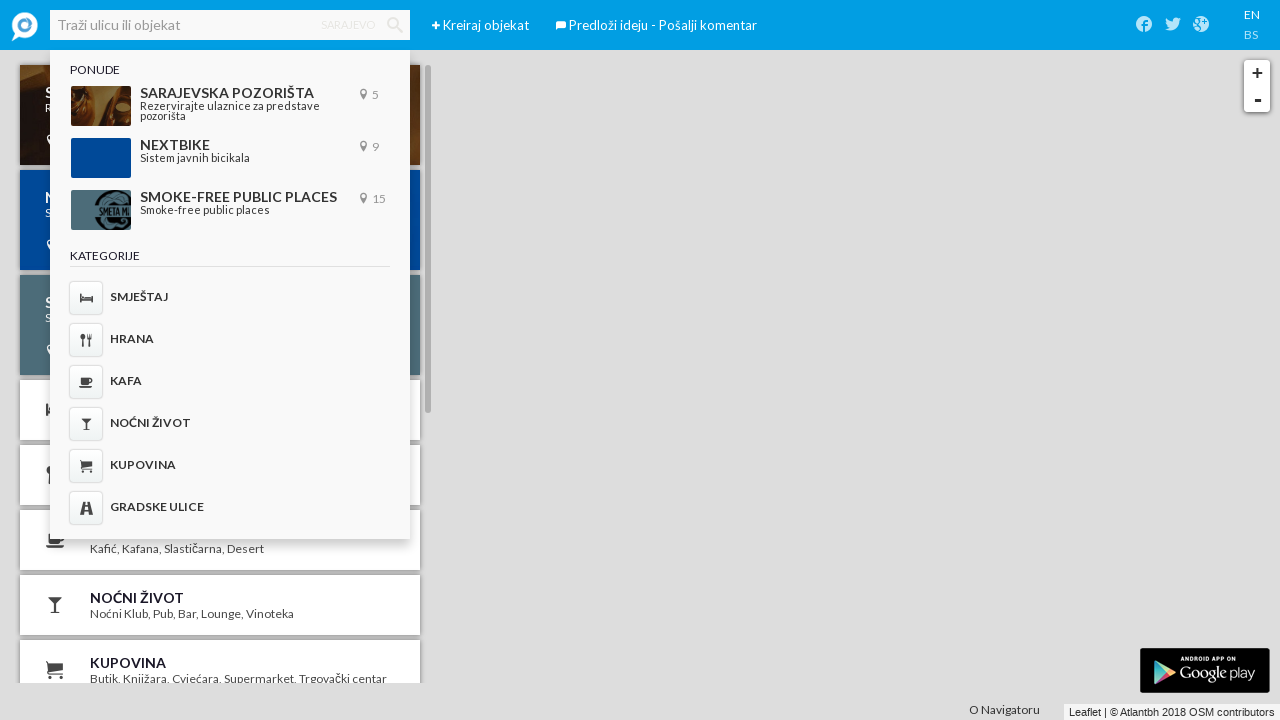

Clicked on Services category link
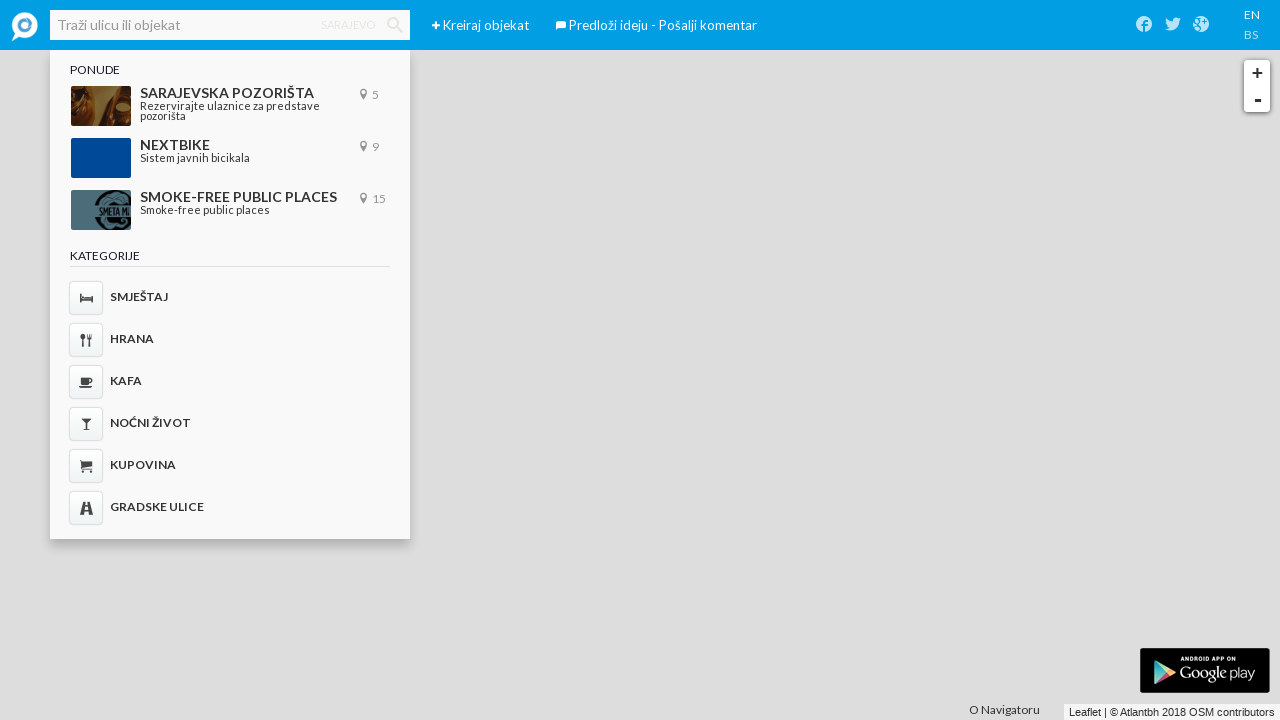

Successfully navigated to services page
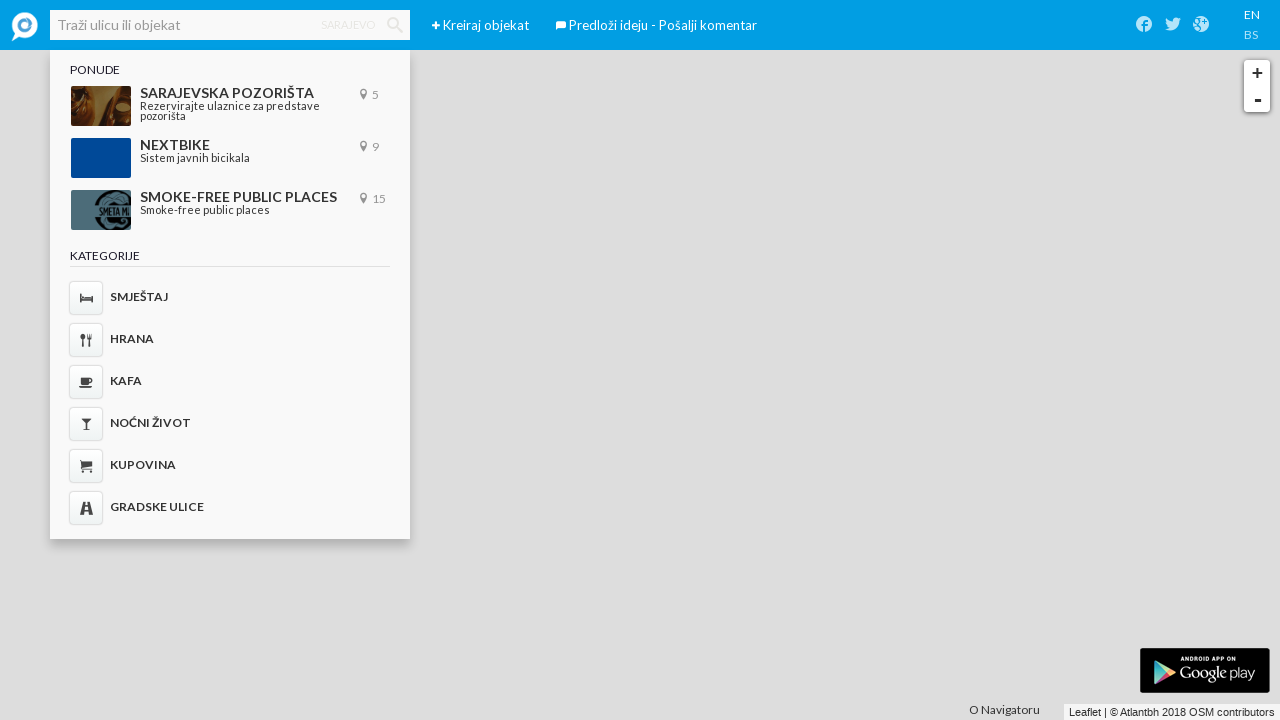

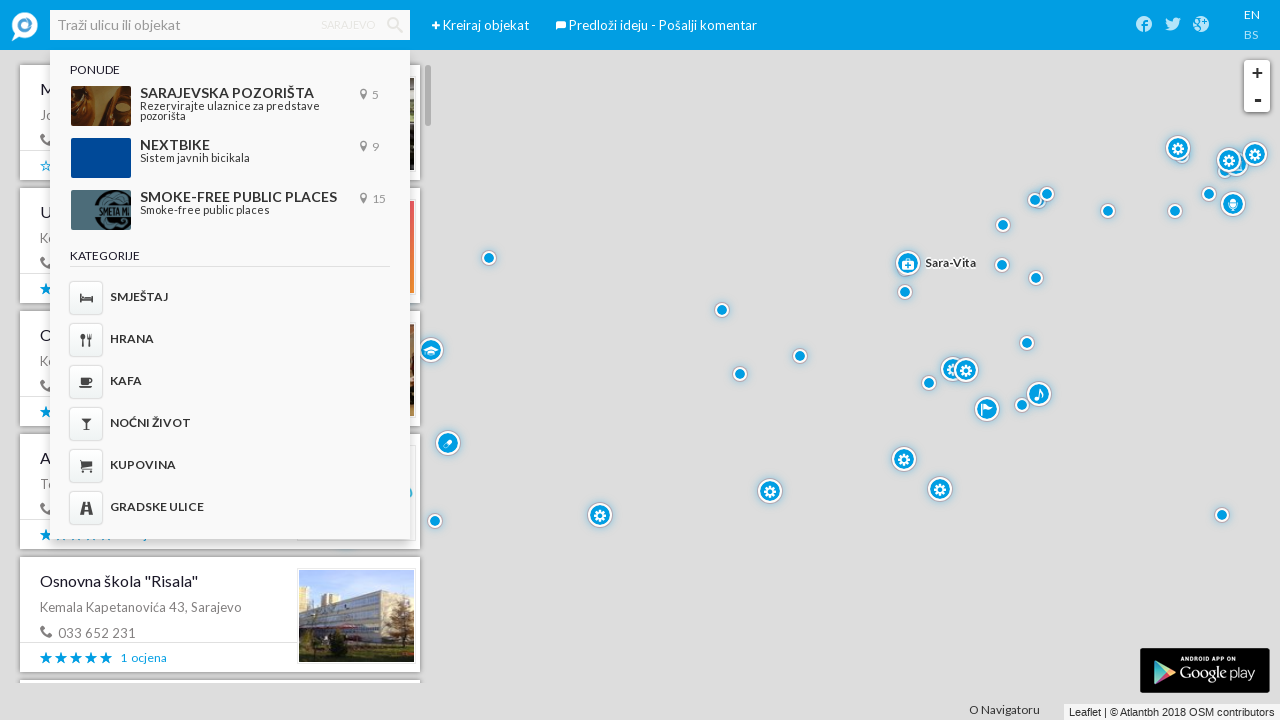